Tests clicking through all radio buttons in the answers section to verify they are selectable

Starting URL: https://shemsvcollege.github.io/Trivia/

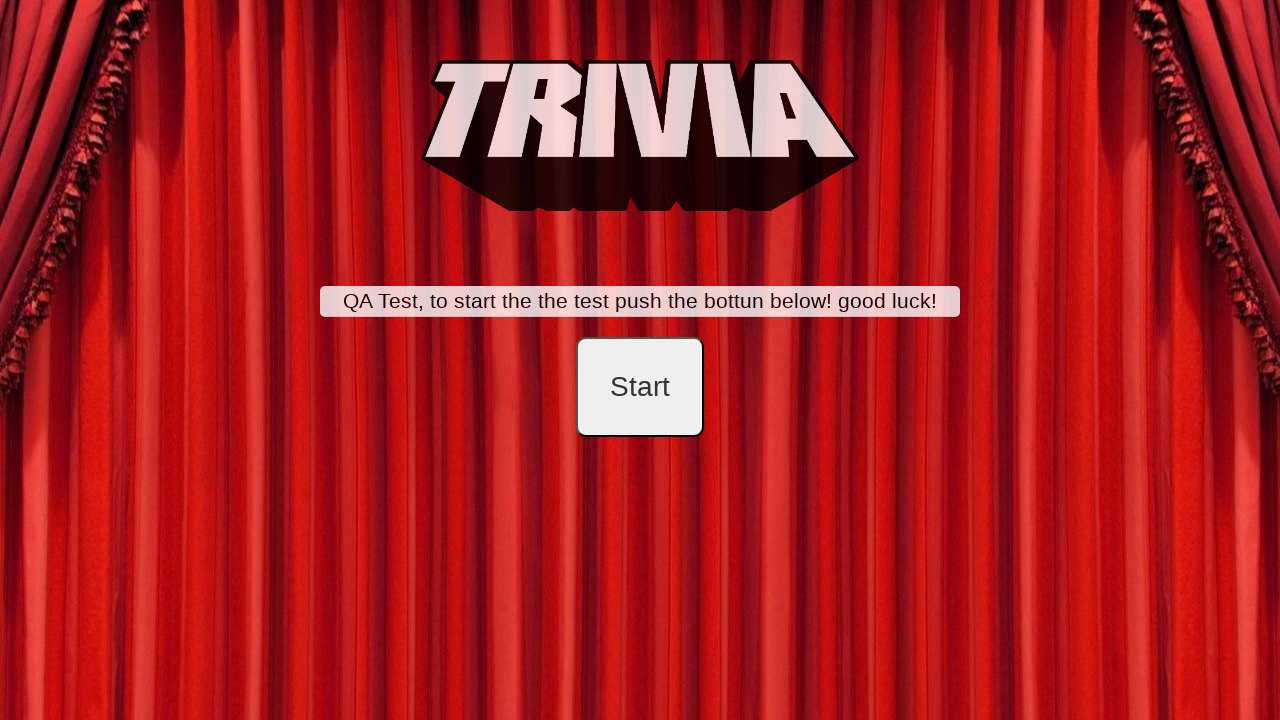

Clicked start button at (640, 387) on #startB
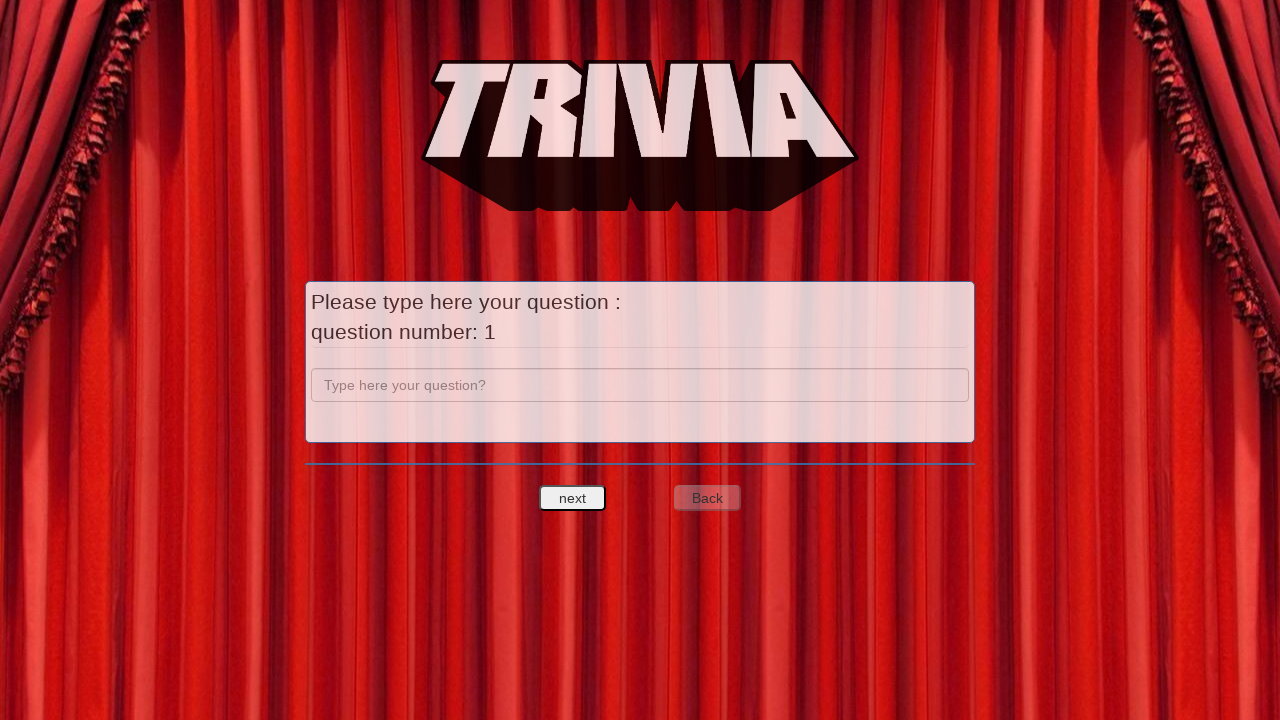

Entered 'a' in question field on input[name='question']
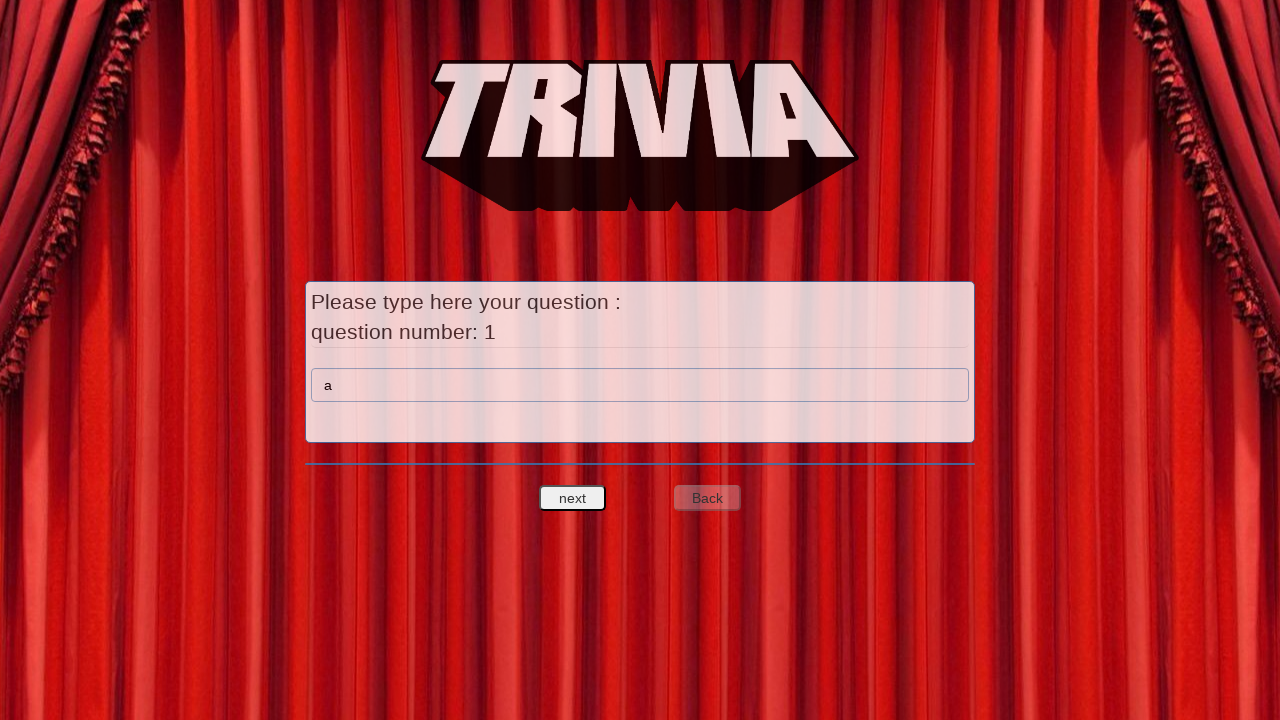

Clicked next question button at (573, 498) on #nextquest
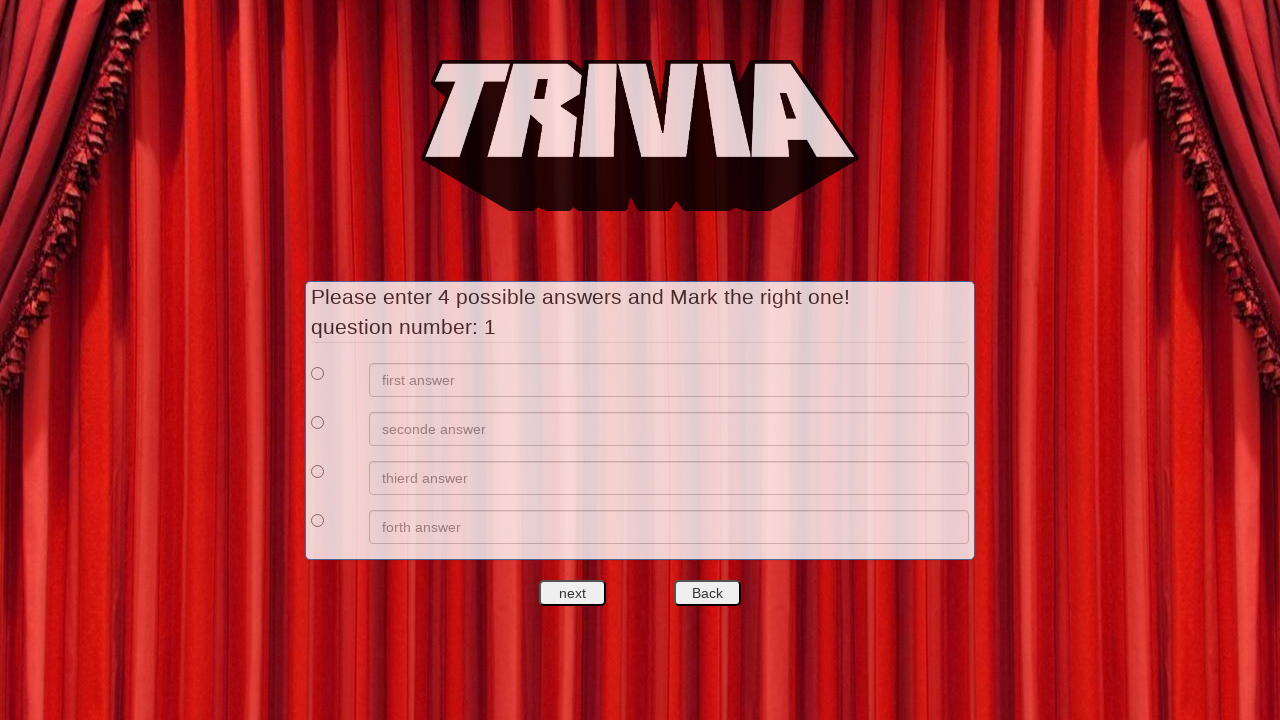

Clicked first radio button in answers section at (318, 373) on xpath=//*[@id='answers']/div[1]/div[1]/input
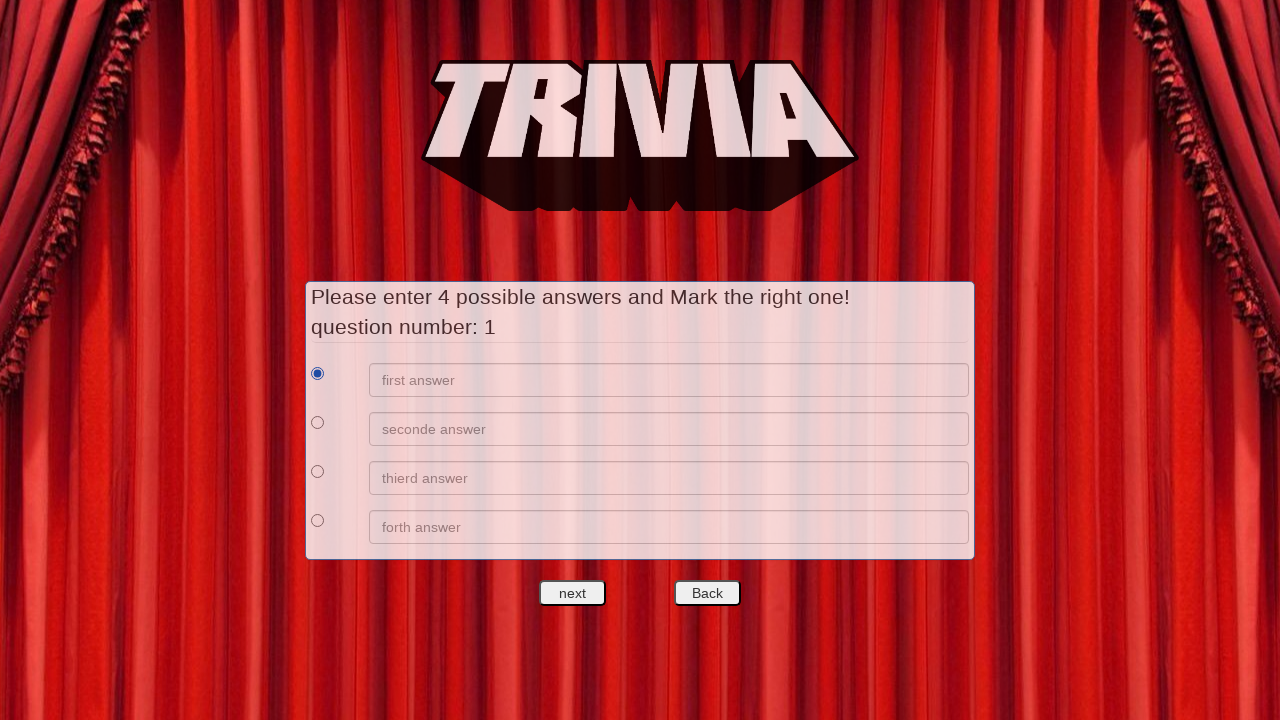

Clicked second radio button in answers section at (318, 422) on xpath=//*[@id='answers']/div[2]/div[1]/input
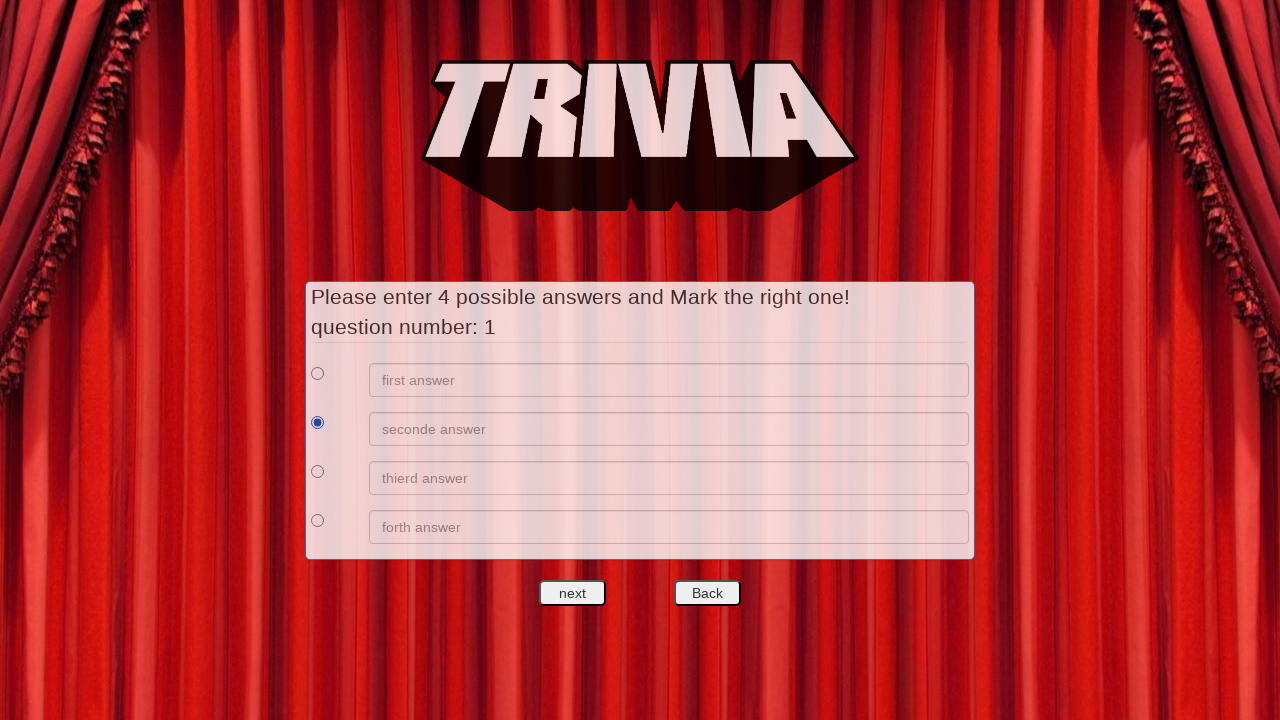

Clicked third radio button in answers section at (318, 471) on xpath=//*[@id='answers']/div[3]/div[1]/input
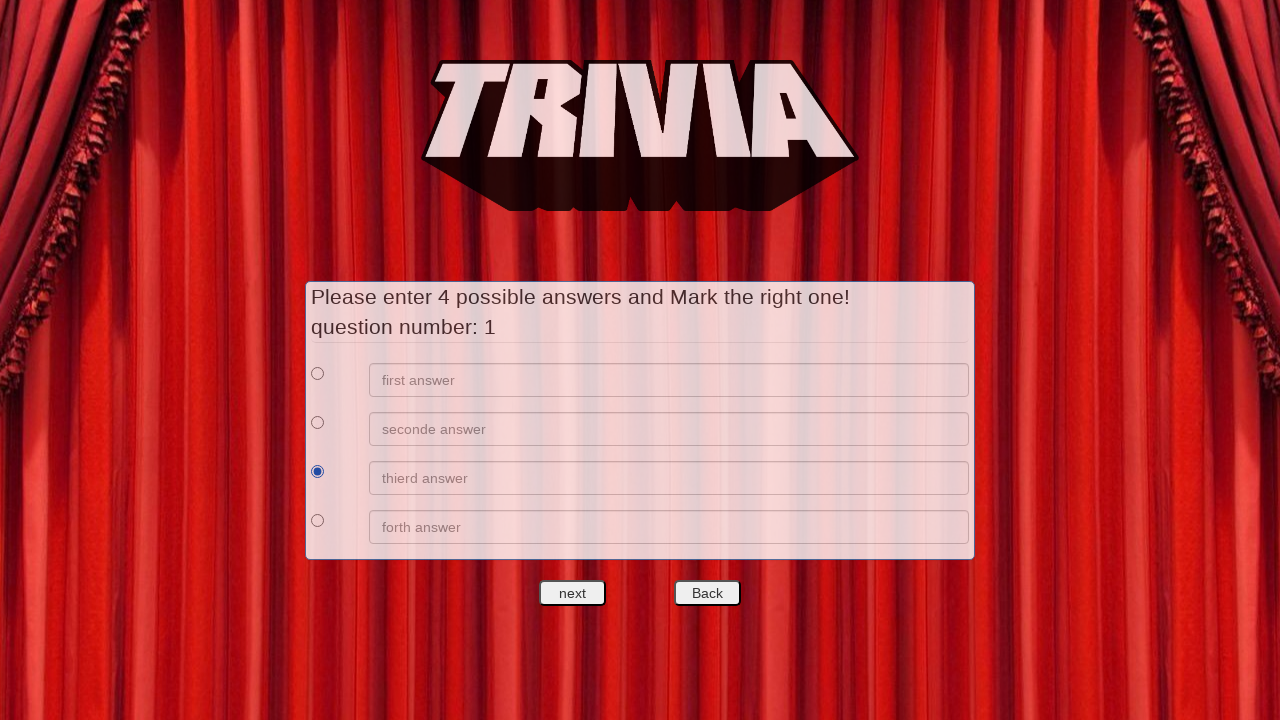

Clicked fourth radio button in answers section at (318, 520) on xpath=//*[@id='answers']/div[4]/div[1]/input
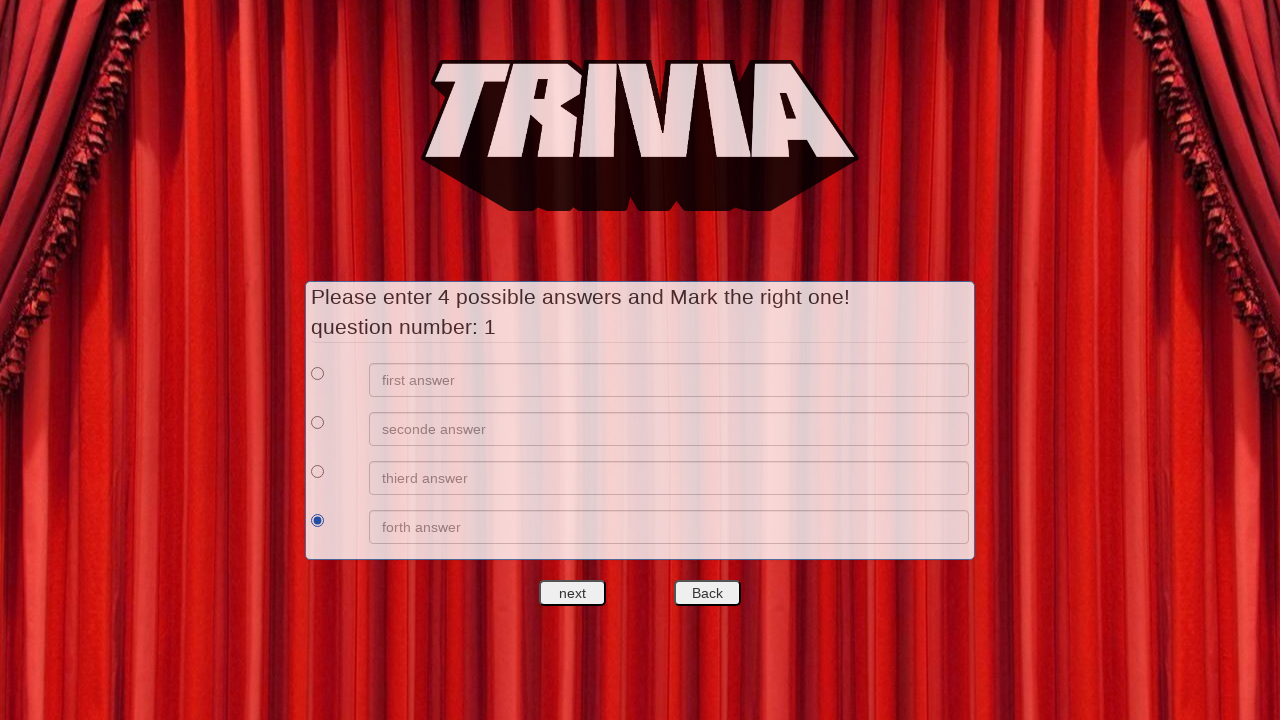

Verified last radio button is enabled and present
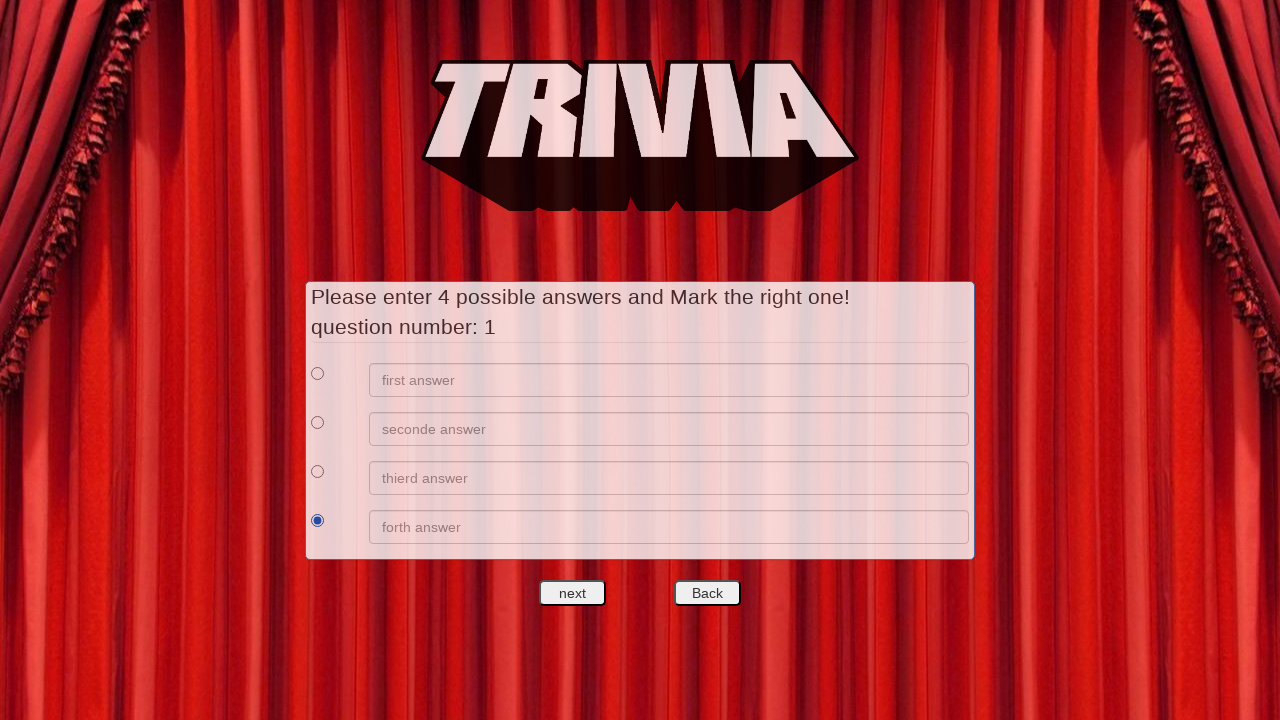

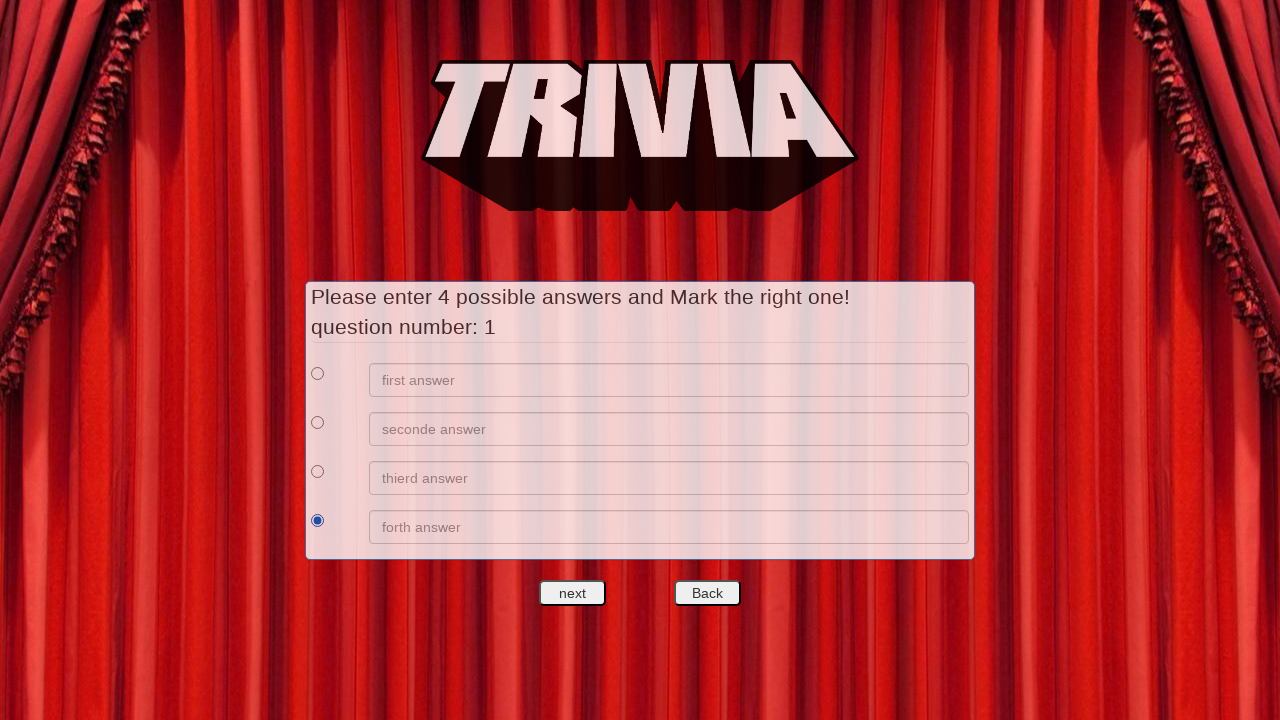